Tests multi-select dropdown by locating the element and preparing it for selection (incomplete test that just verifies the multi-select element exists).

Starting URL: https://pragmatictesters.github.io/selenium-webdriver-examples/dropdowns.html

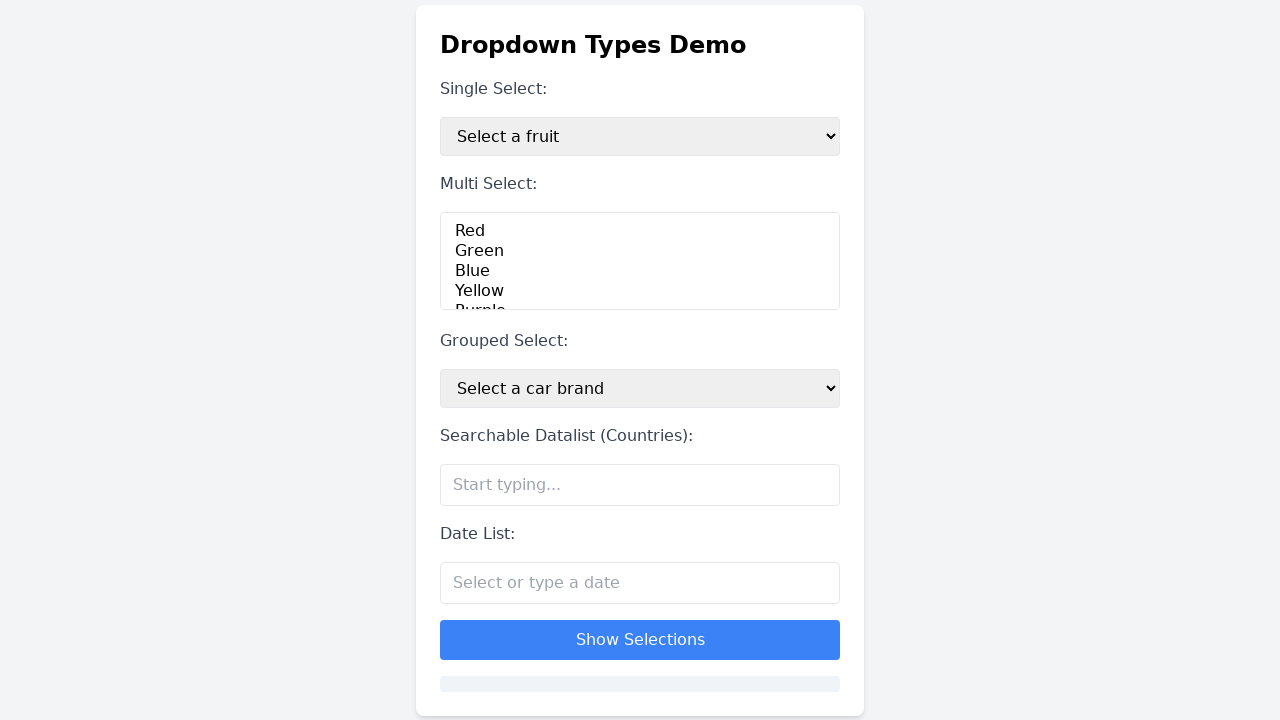

Located multi-select dropdown element with id 'multiSelect'
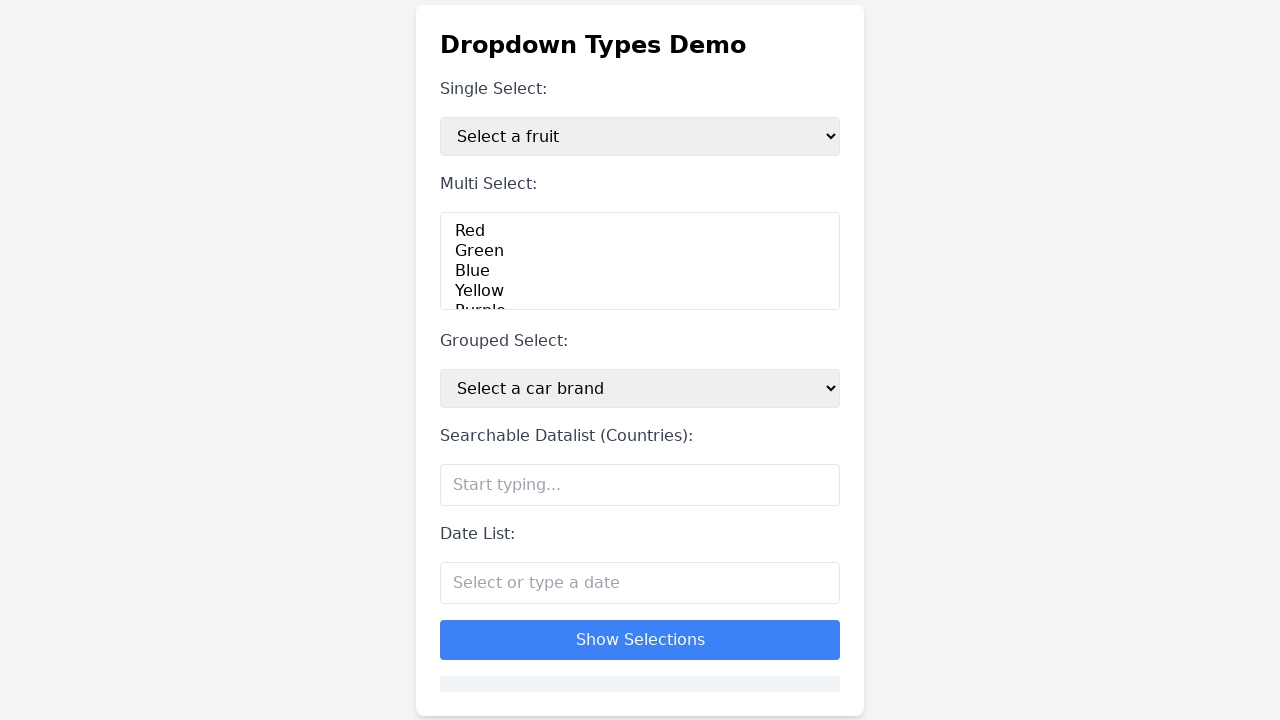

Multi-select dropdown became visible
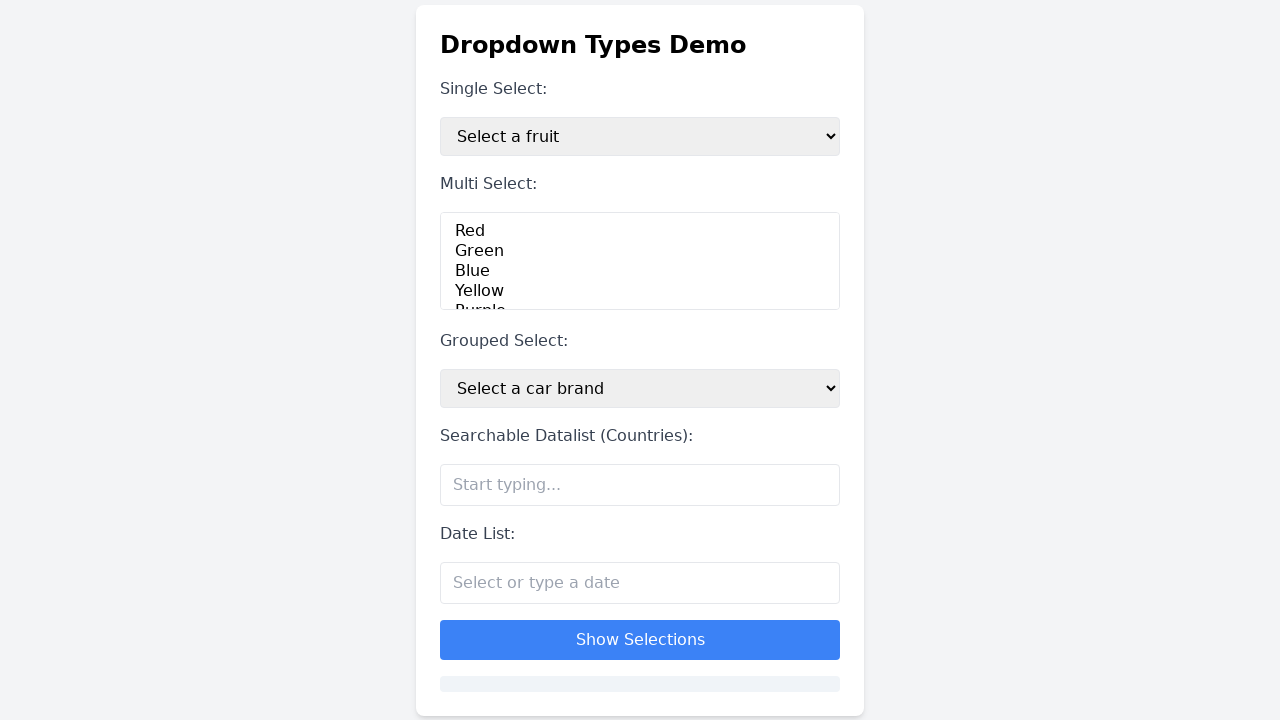

Selected first option (index 0) from multi-select dropdown on #multiSelect
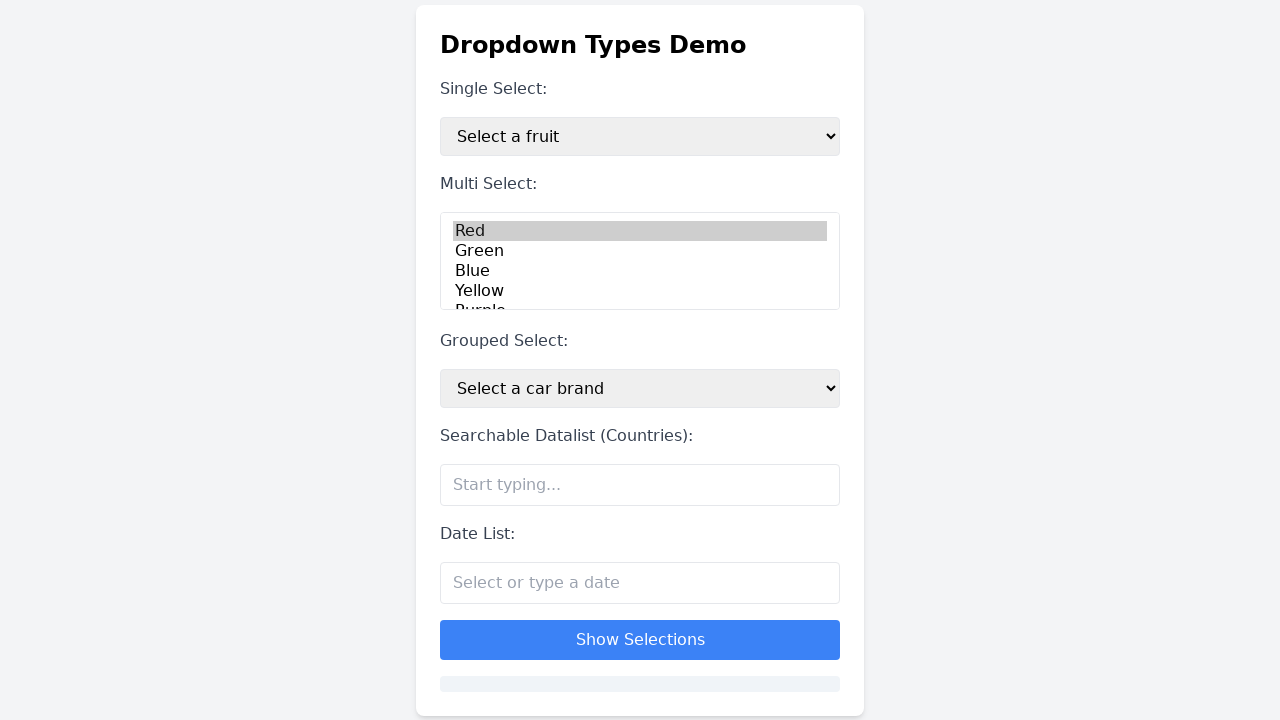

Selected second option (index 1) from multi-select dropdown on #multiSelect
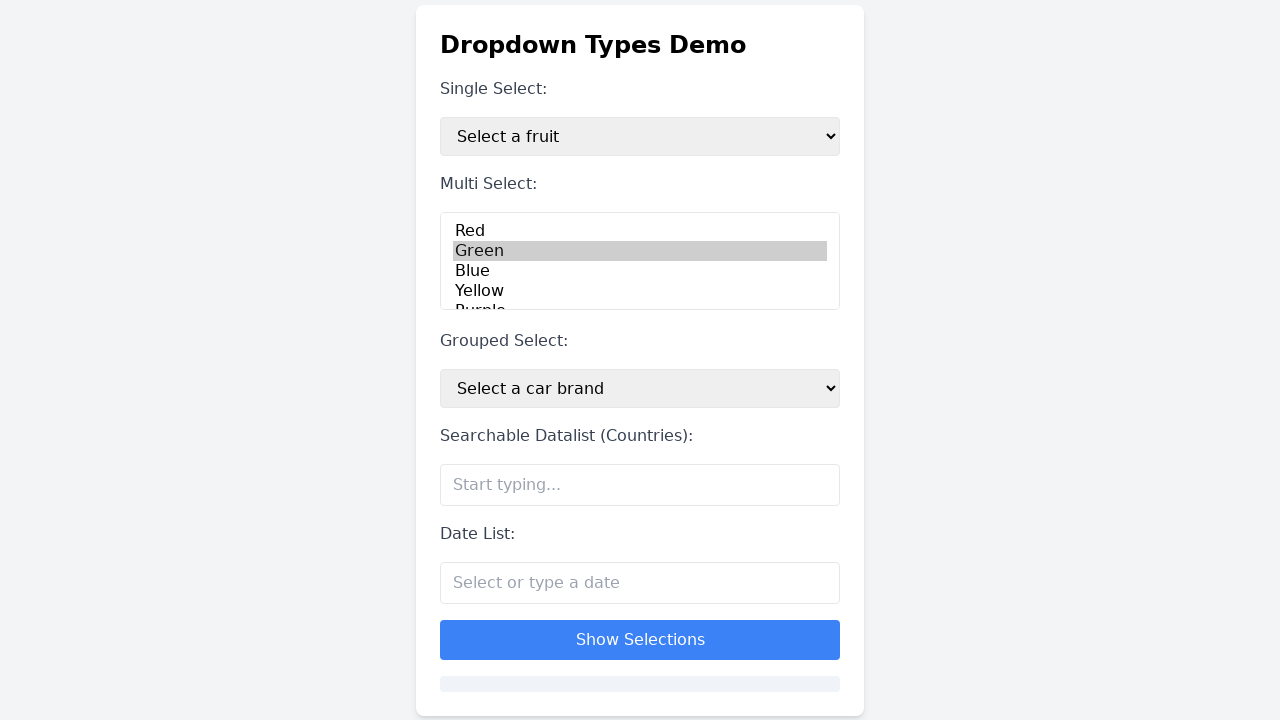

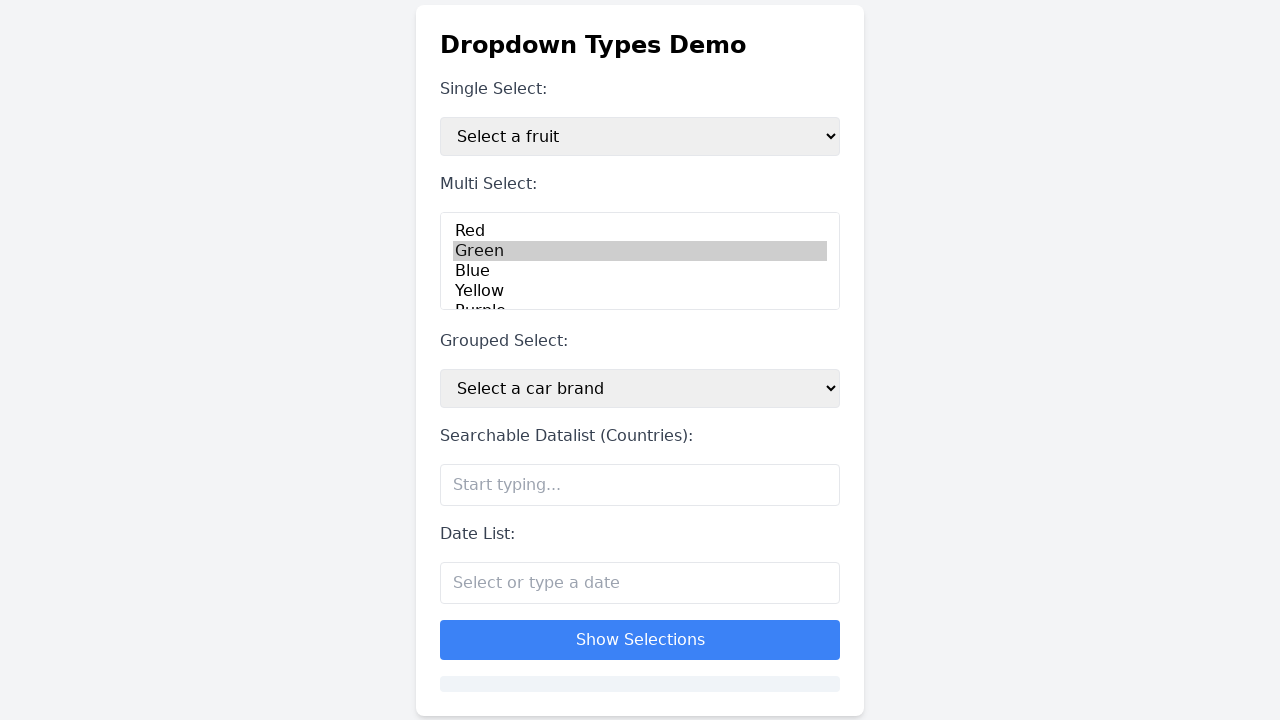